Navigates to Hepsiburada (Turkish e-commerce site) homepage to verify the page loads successfully

Starting URL: https://hepsiburada.com

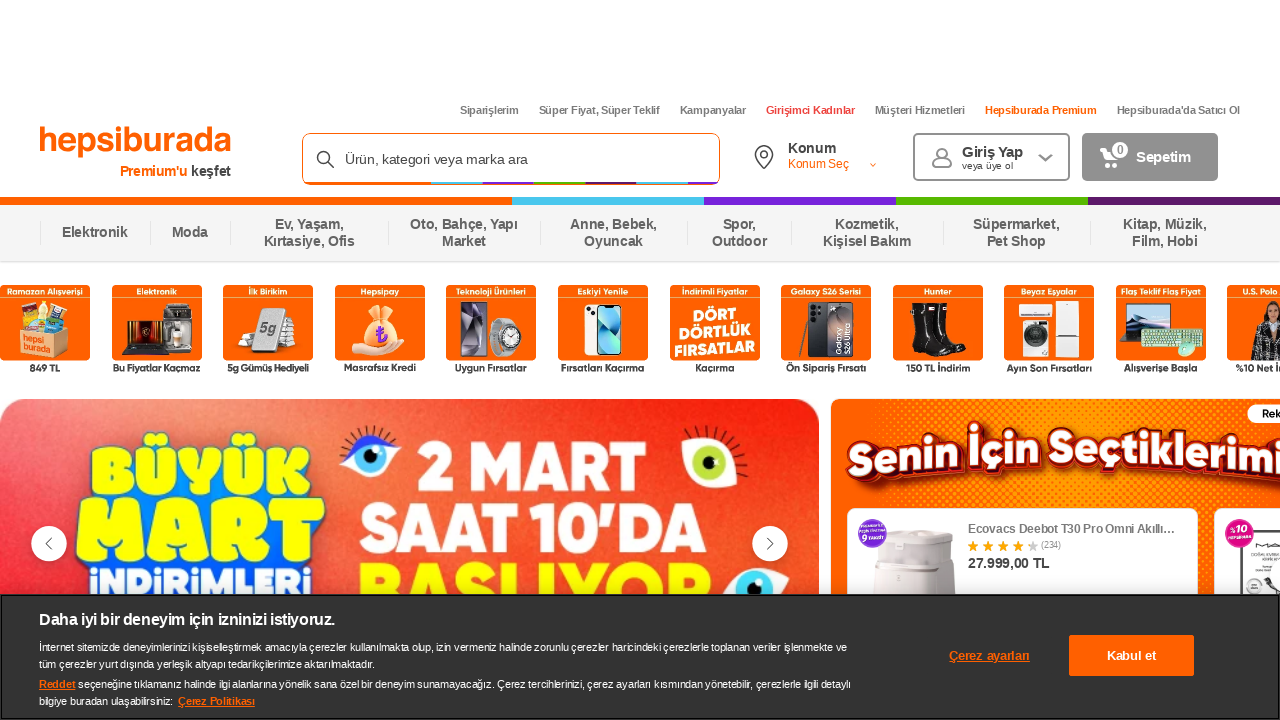

Waited for Hepsiburada homepage to load (DOM content loaded)
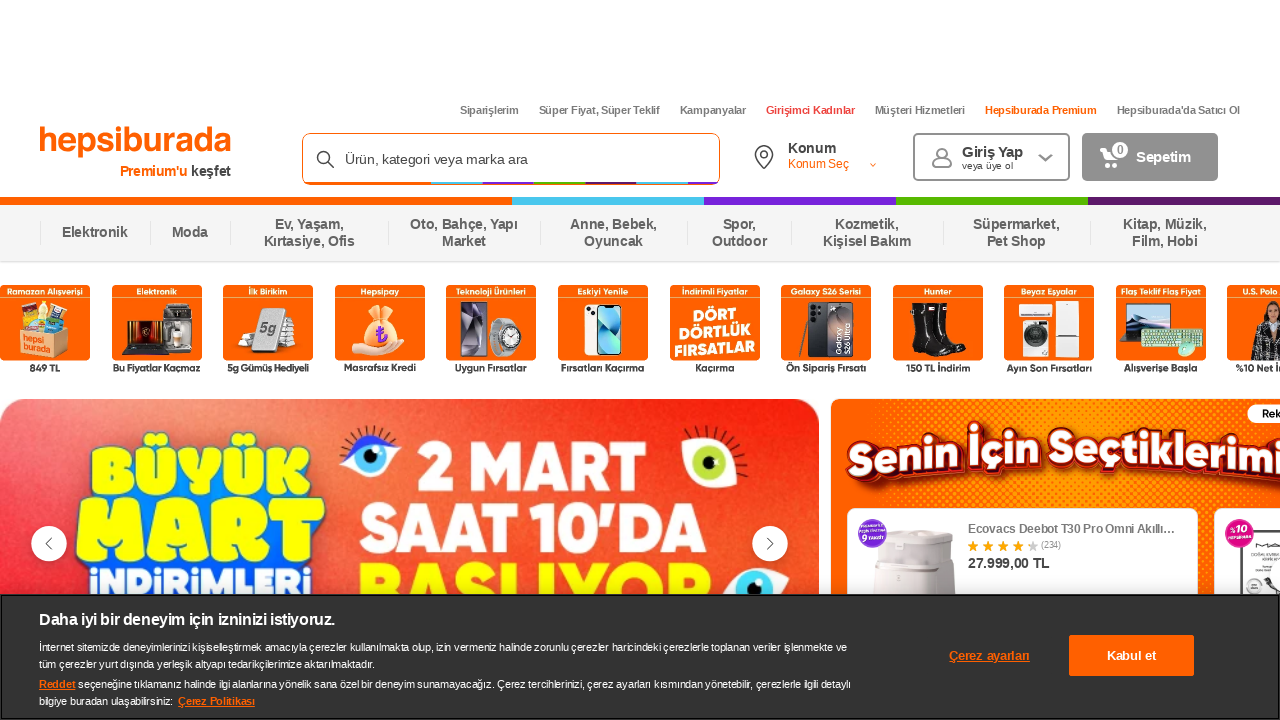

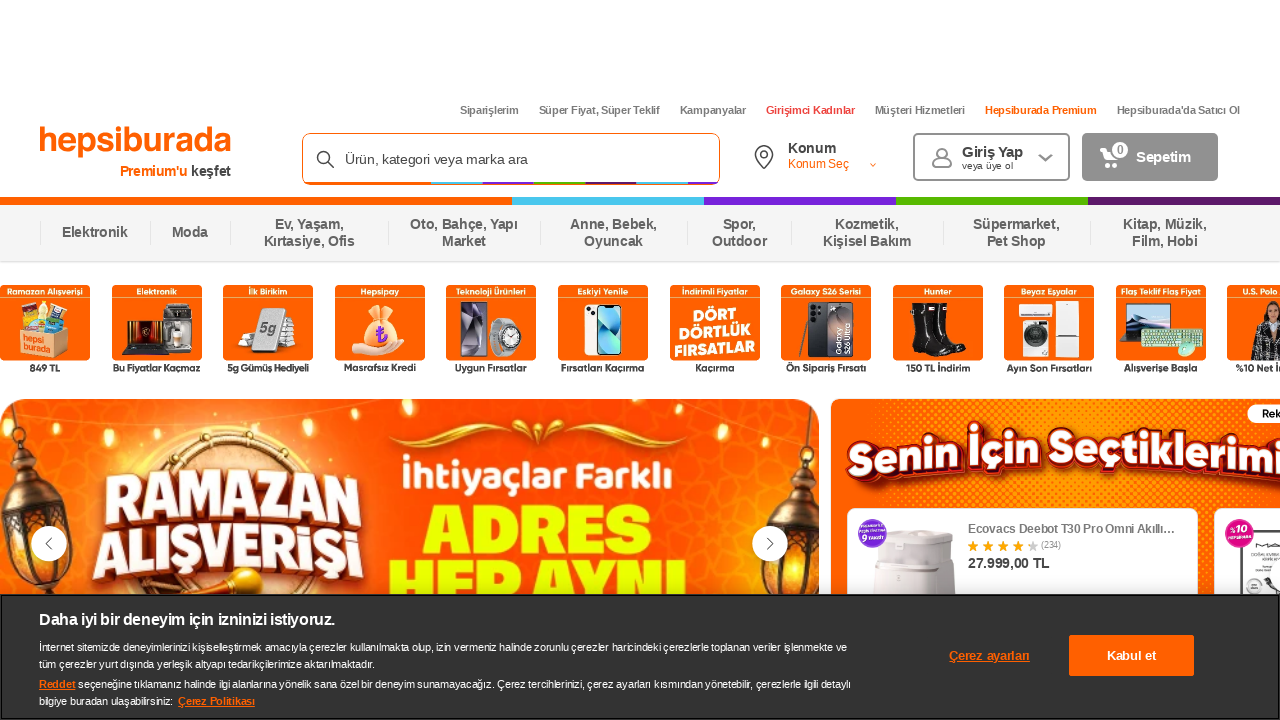